Navigates to a blog page and clicks on a link to open a popup window

Starting URL: https://omayo.blogspot.com/

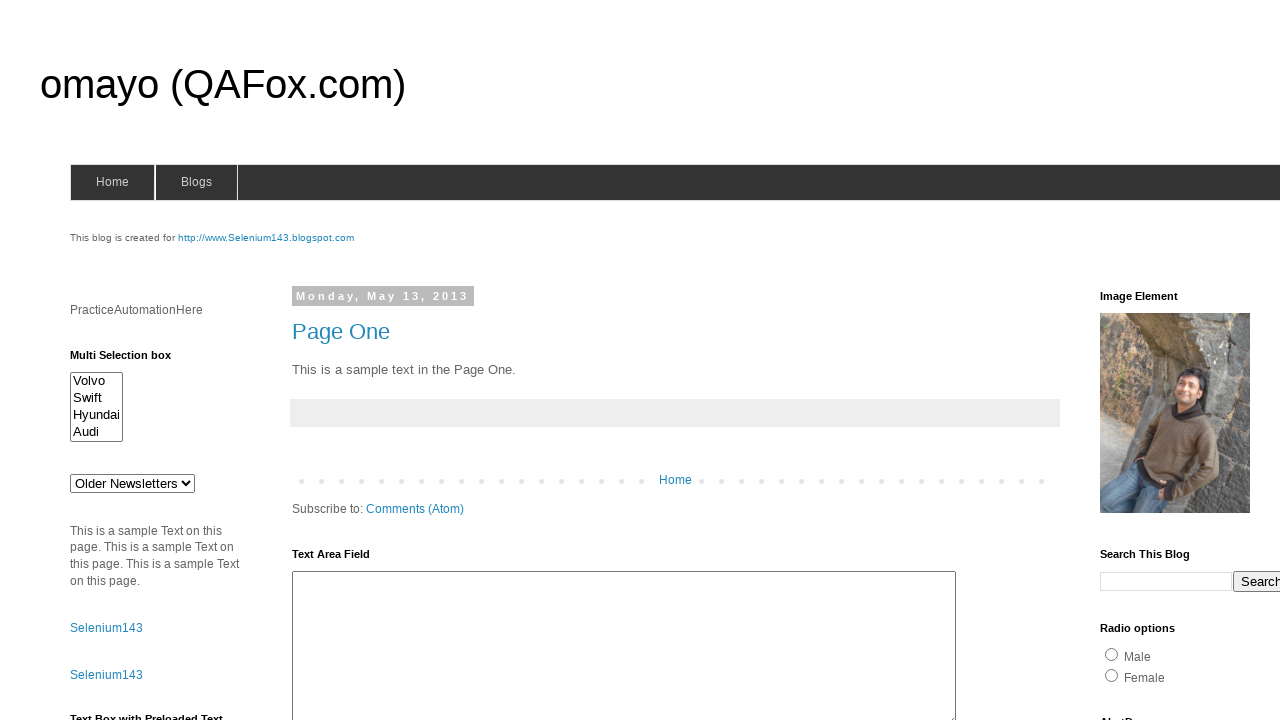

Clicked link to open a popup window at (132, 360) on a:has-text('Open a popup window')
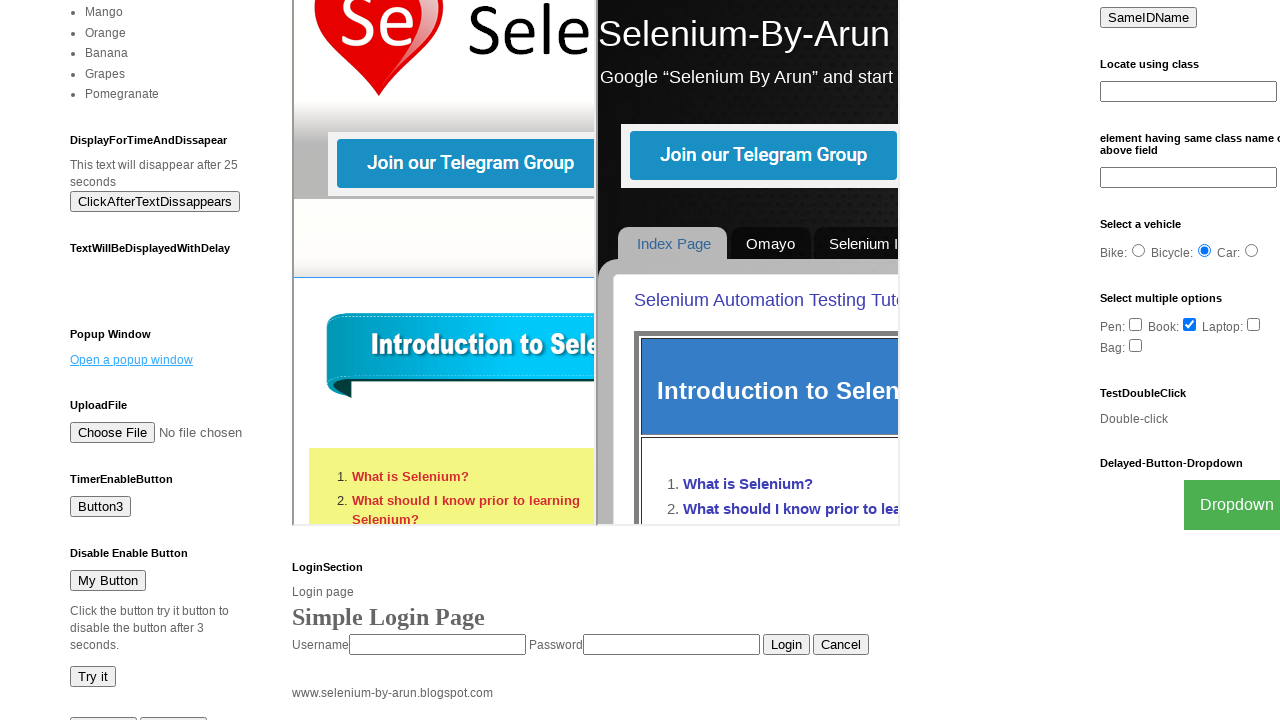

Waited 1 second for popup to open
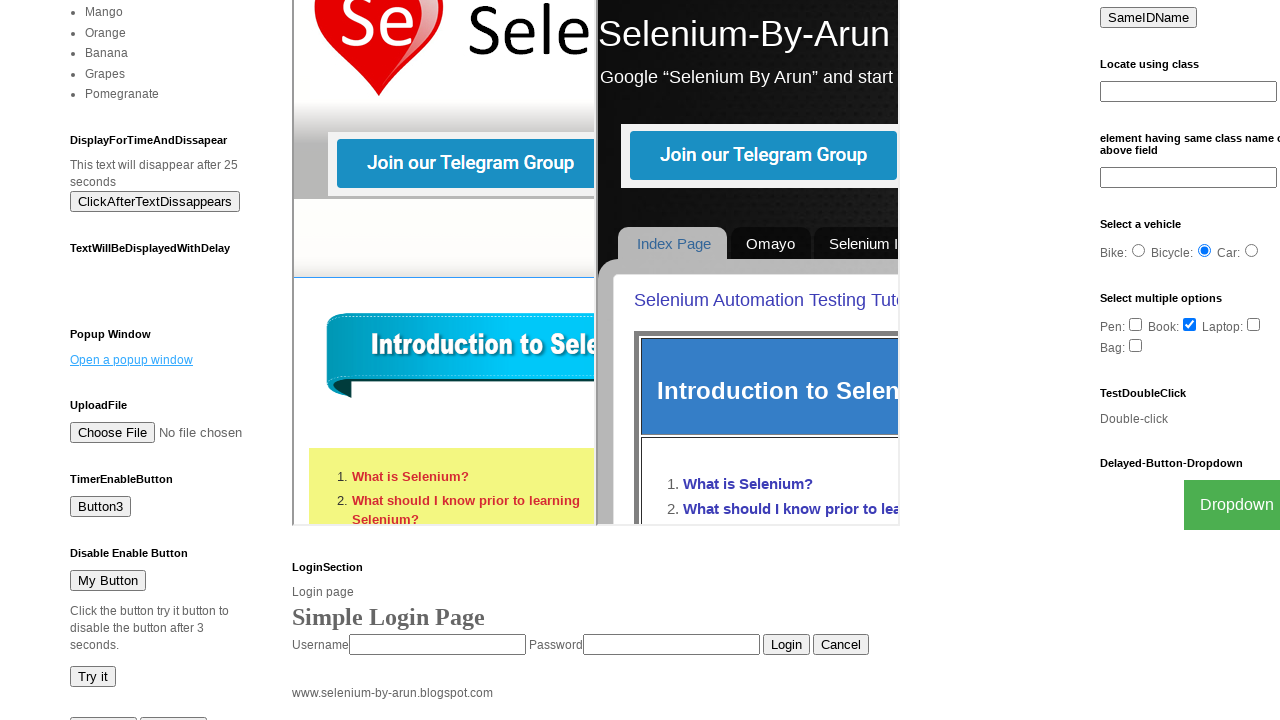

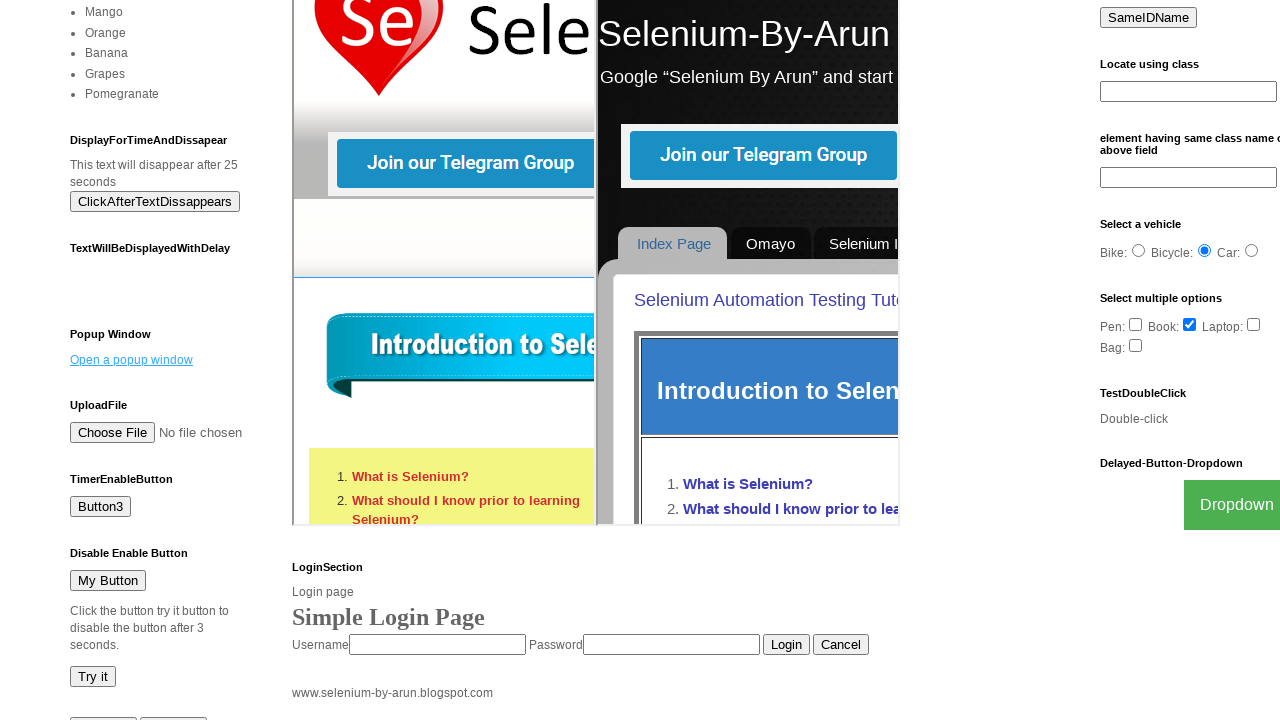